Tests date picker functionality by clicking on the date field, selecting day 20 from the calendar, and verifying the selected date is displayed correctly

Starting URL: https://formy-project.herokuapp.com/datepicker

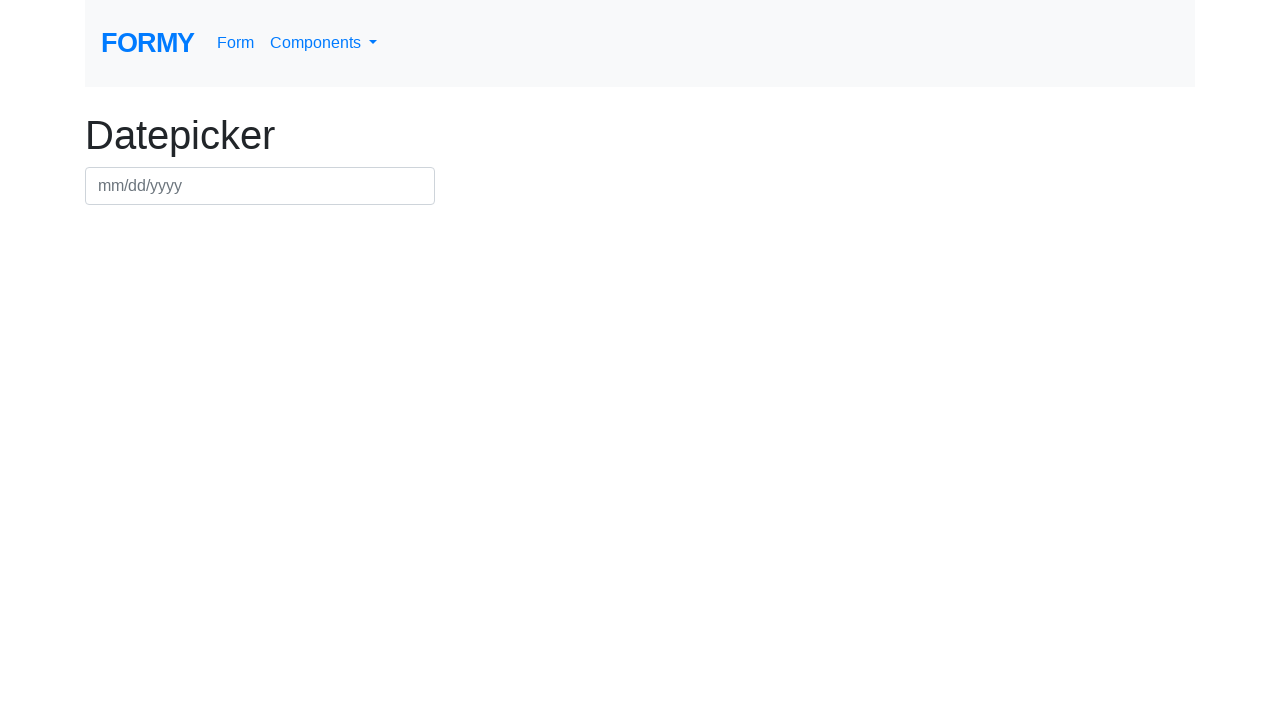

Clicked on the date picker field to open calendar at (260, 186) on #datepicker
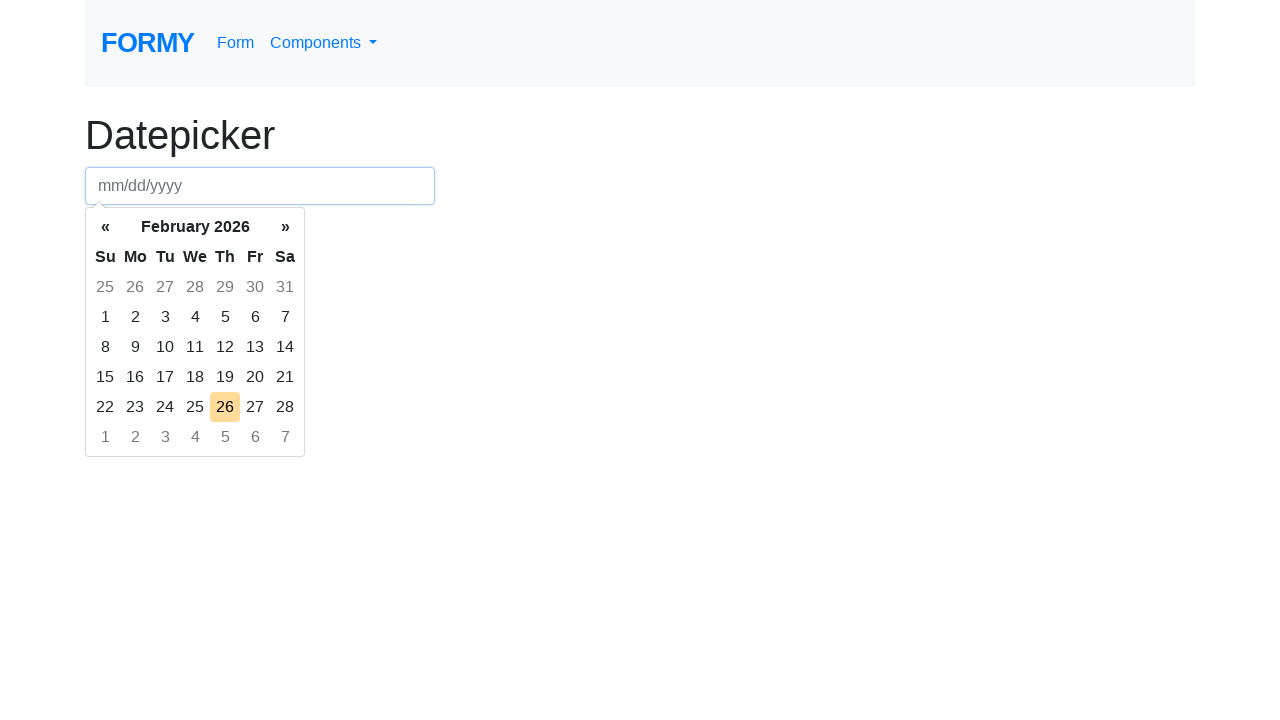

Selected day 20 from the calendar at (255, 377) on xpath=//td[@class="day" and text()="20"]
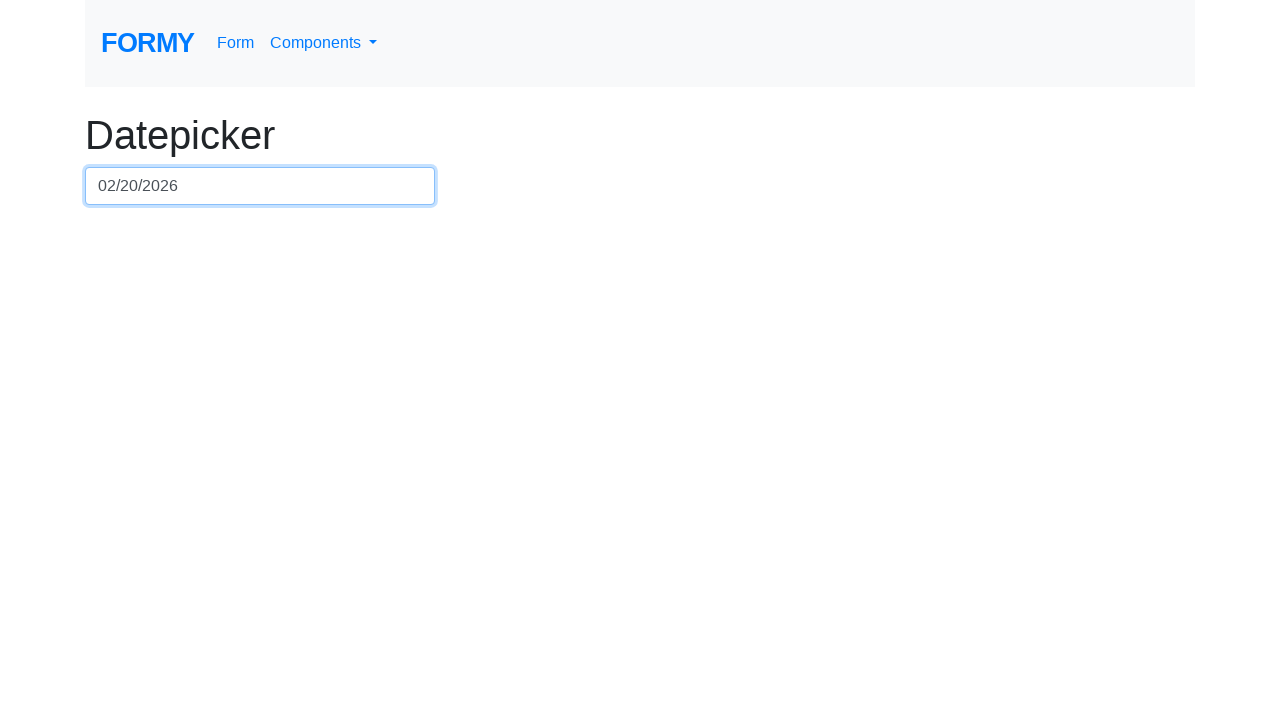

Verified the date was selected and the date field has a value
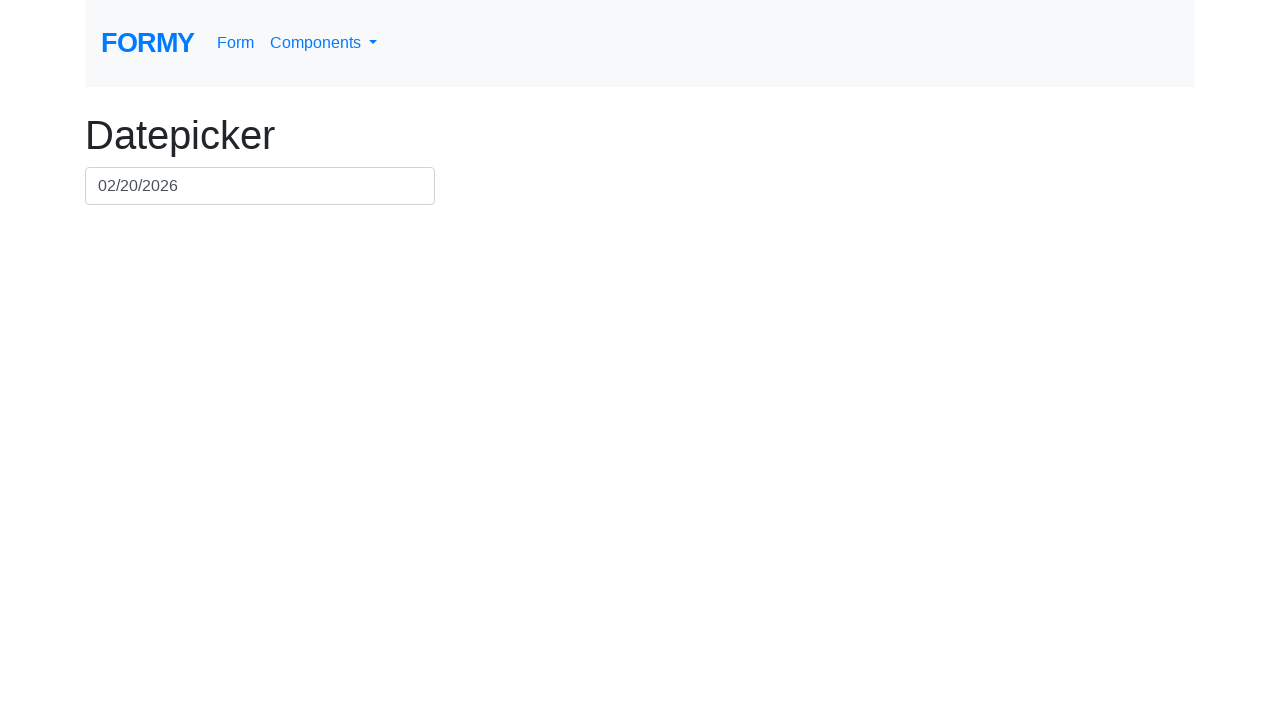

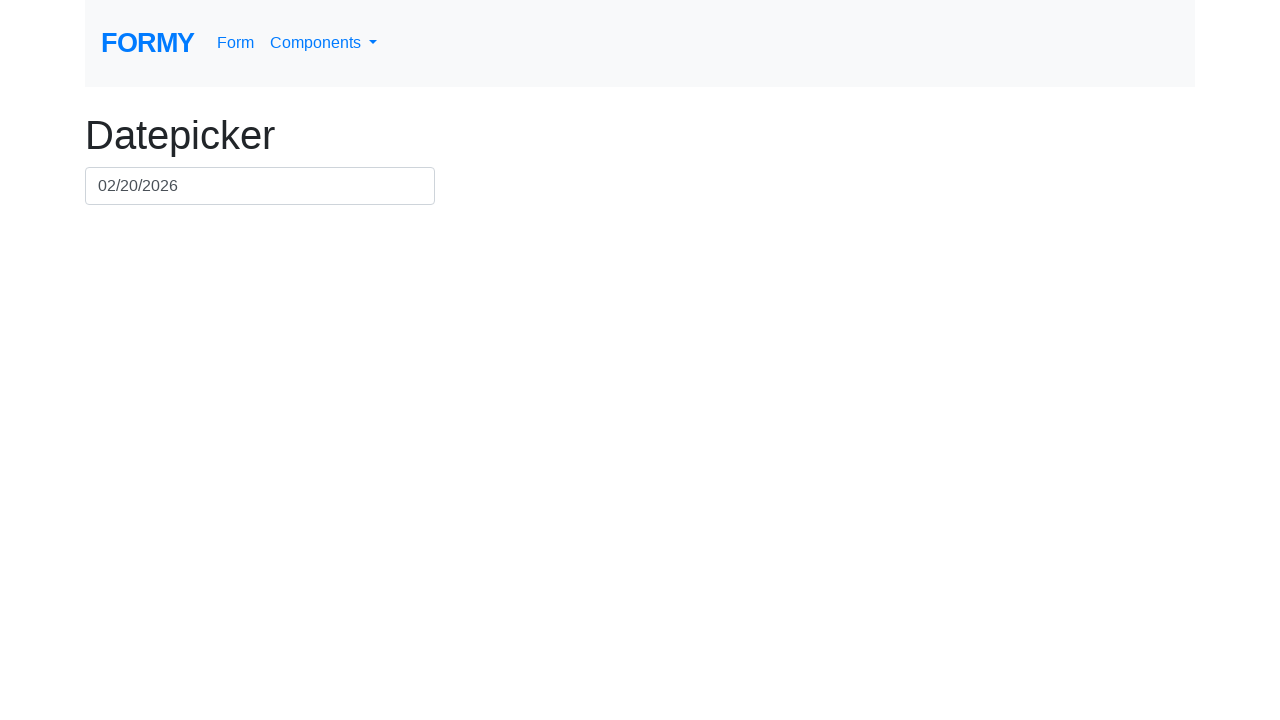